Tests dynamic loading functionality by clicking a start button, waiting for loading to complete, and verifying that "Hello World!" text appears

Starting URL: http://the-internet.herokuapp.com/dynamic_loading/1

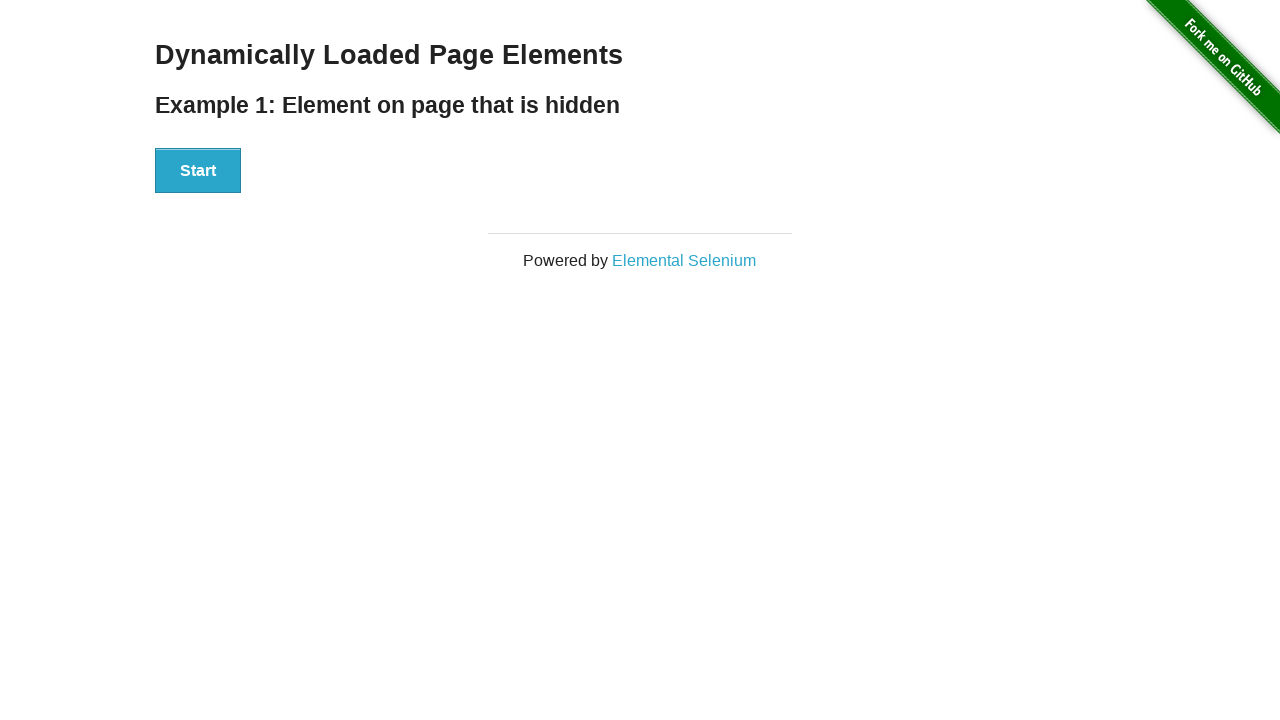

Clicked start button to trigger dynamic loading at (198, 171) on xpath=//*[@id='start']/button
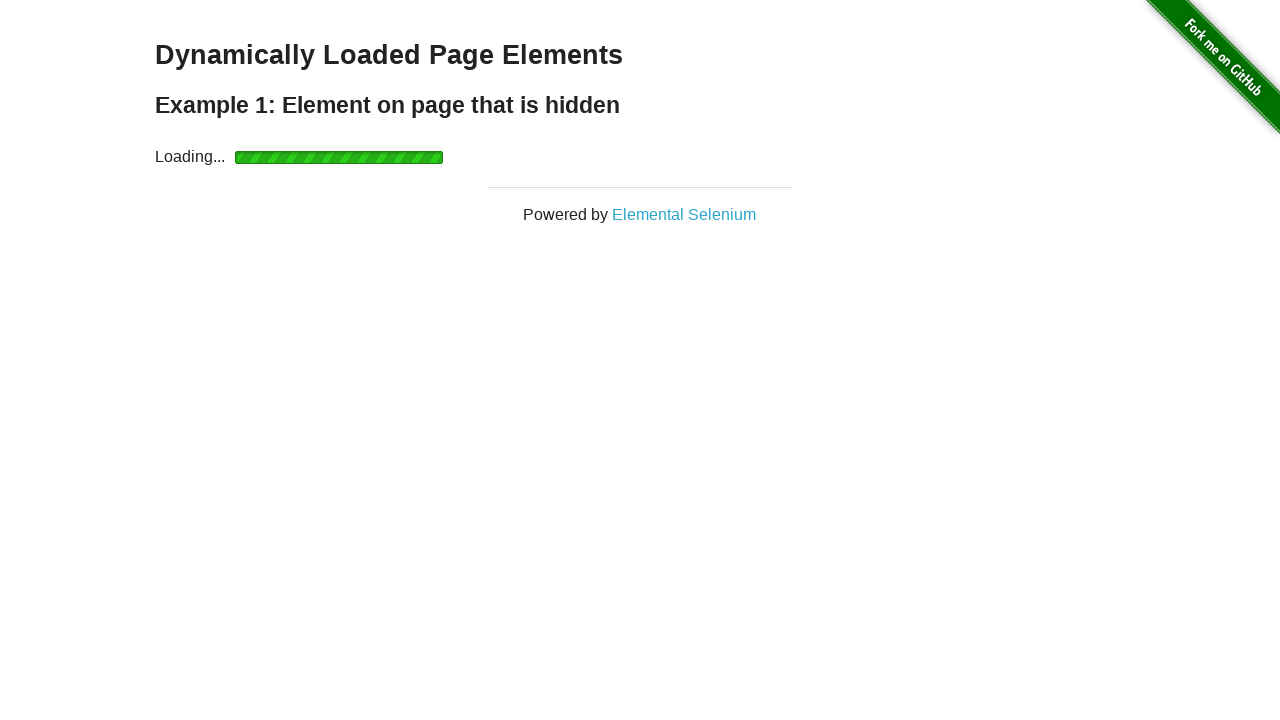

Loading indicator disappeared
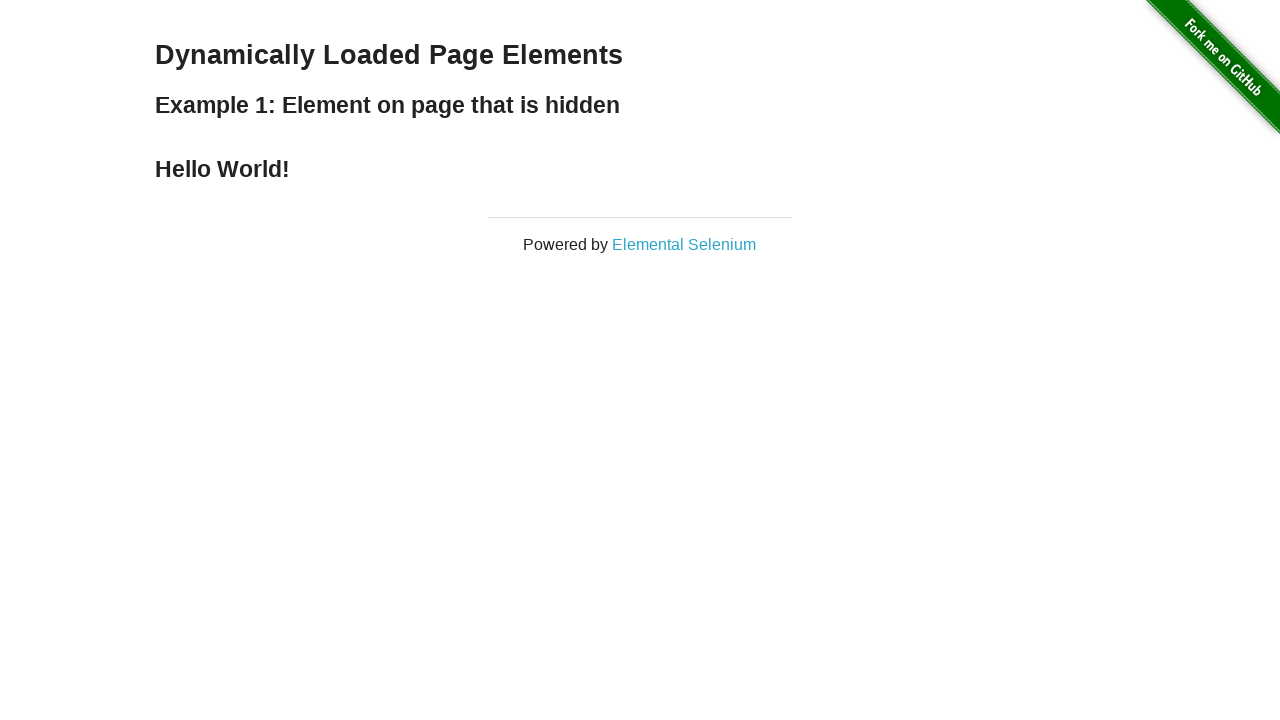

Finish element became visible
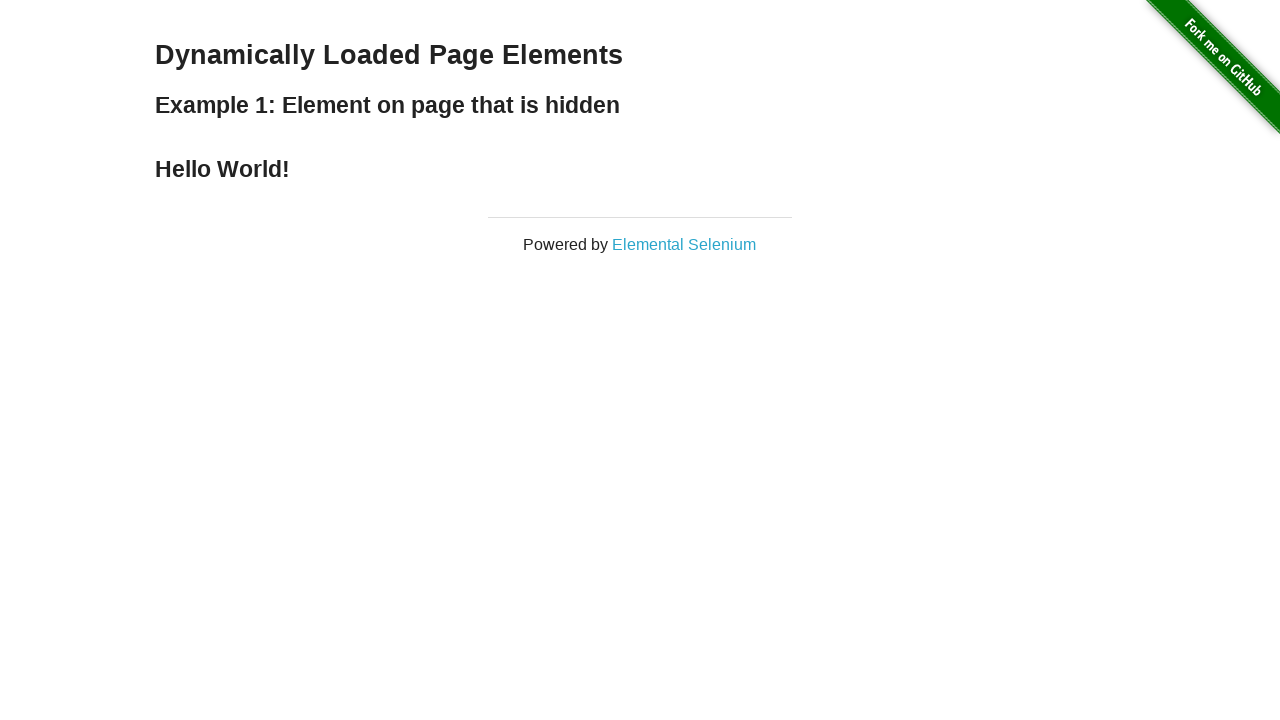

Verified 'Hello World!' text appears in finish element
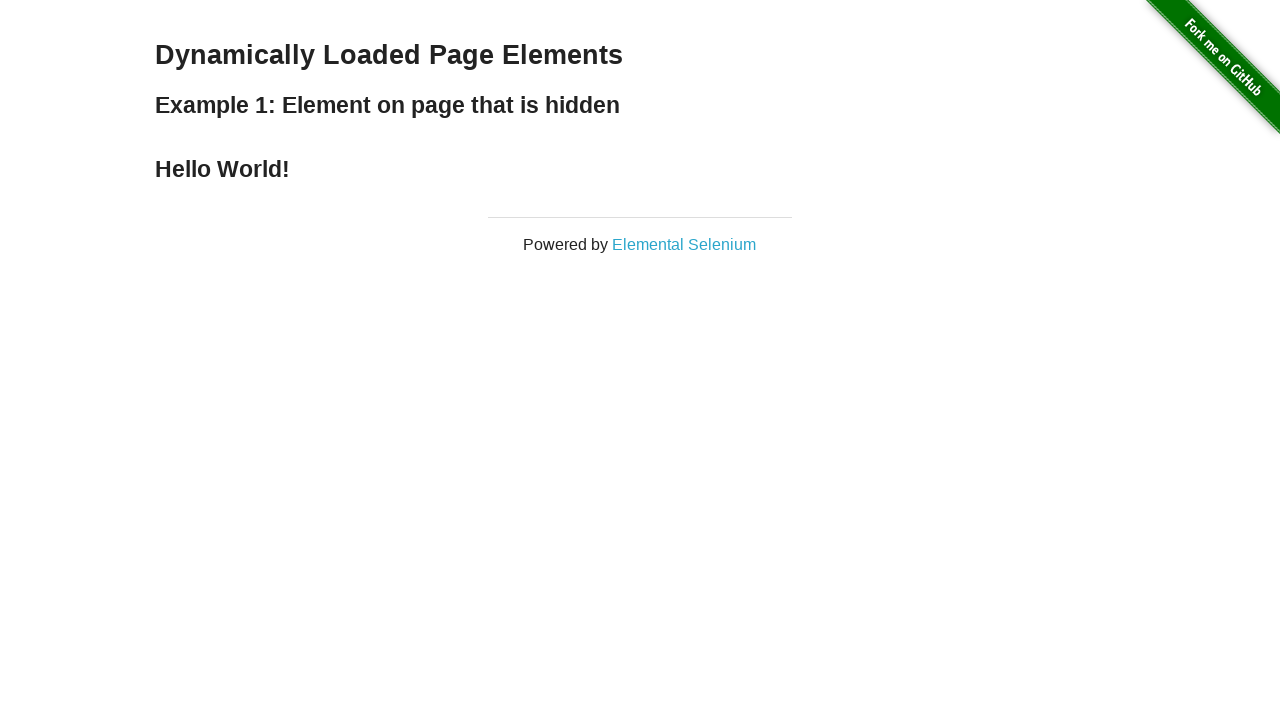

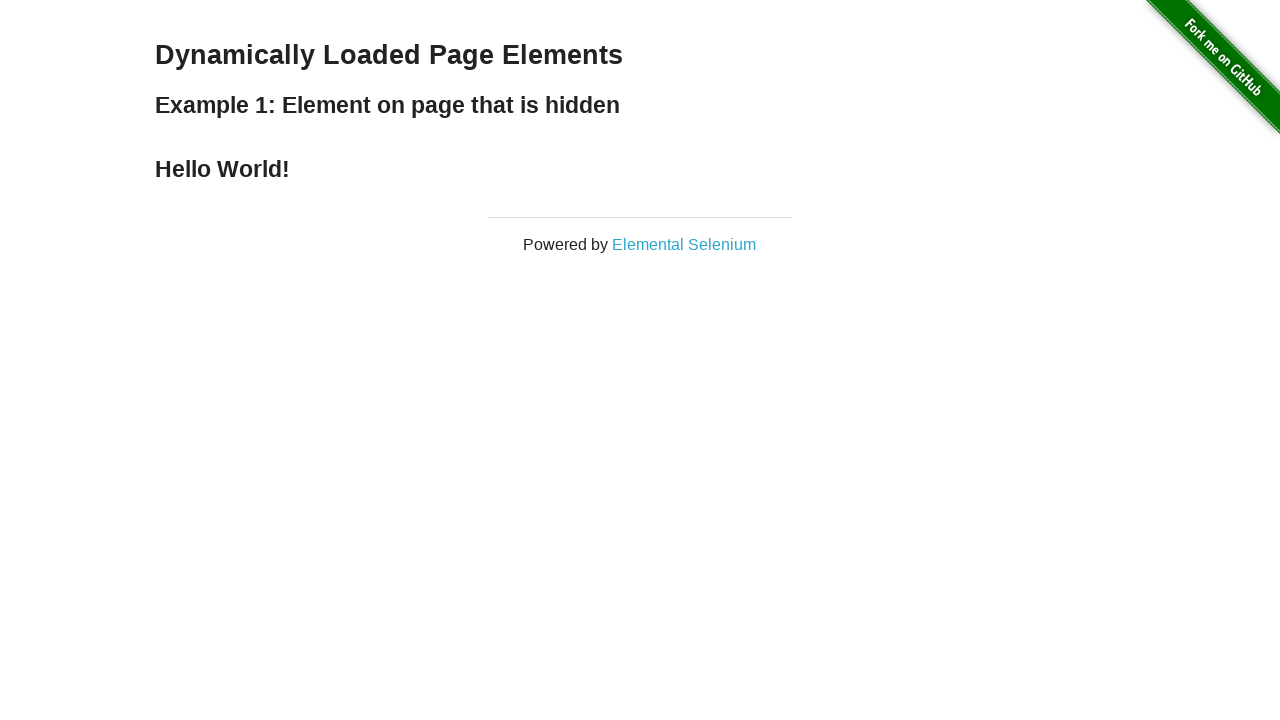